Tests a calculation form by reading two numbers from the page, calculating their sum, selecting the result from a dropdown, and submitting the form

Starting URL: http://suninjuly.github.io/selects2.html

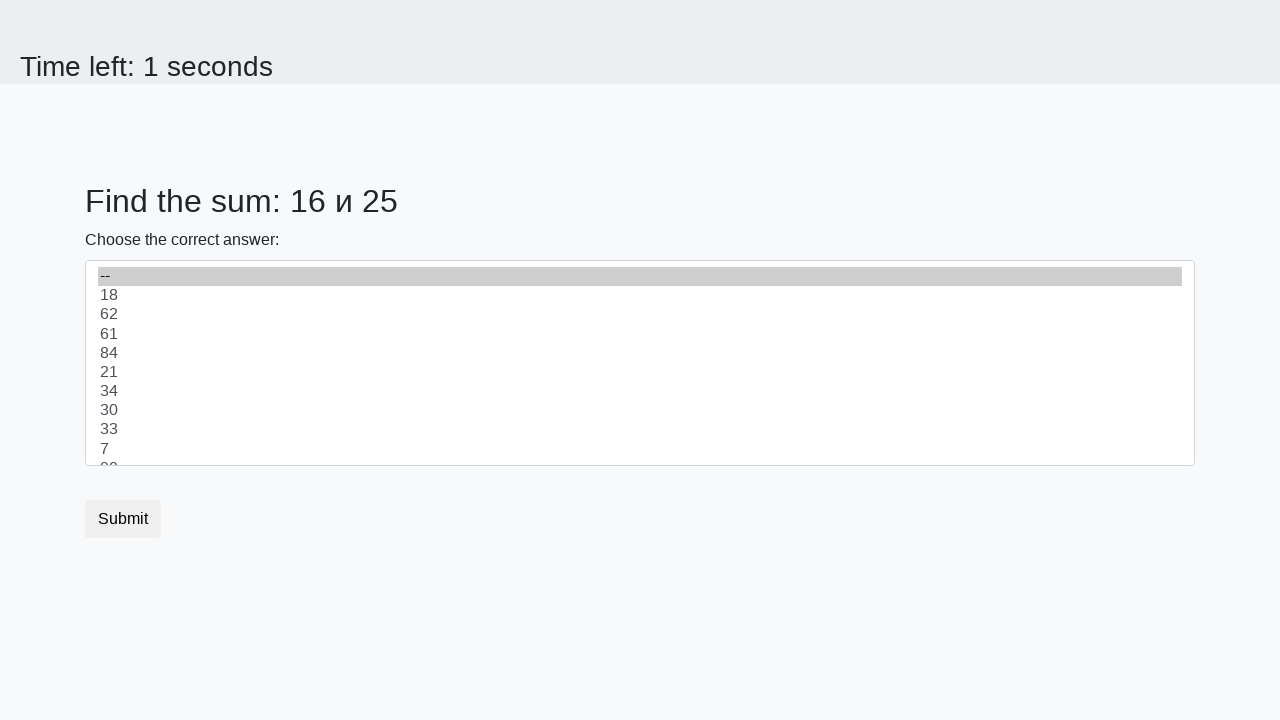

Retrieved number from #num2 element
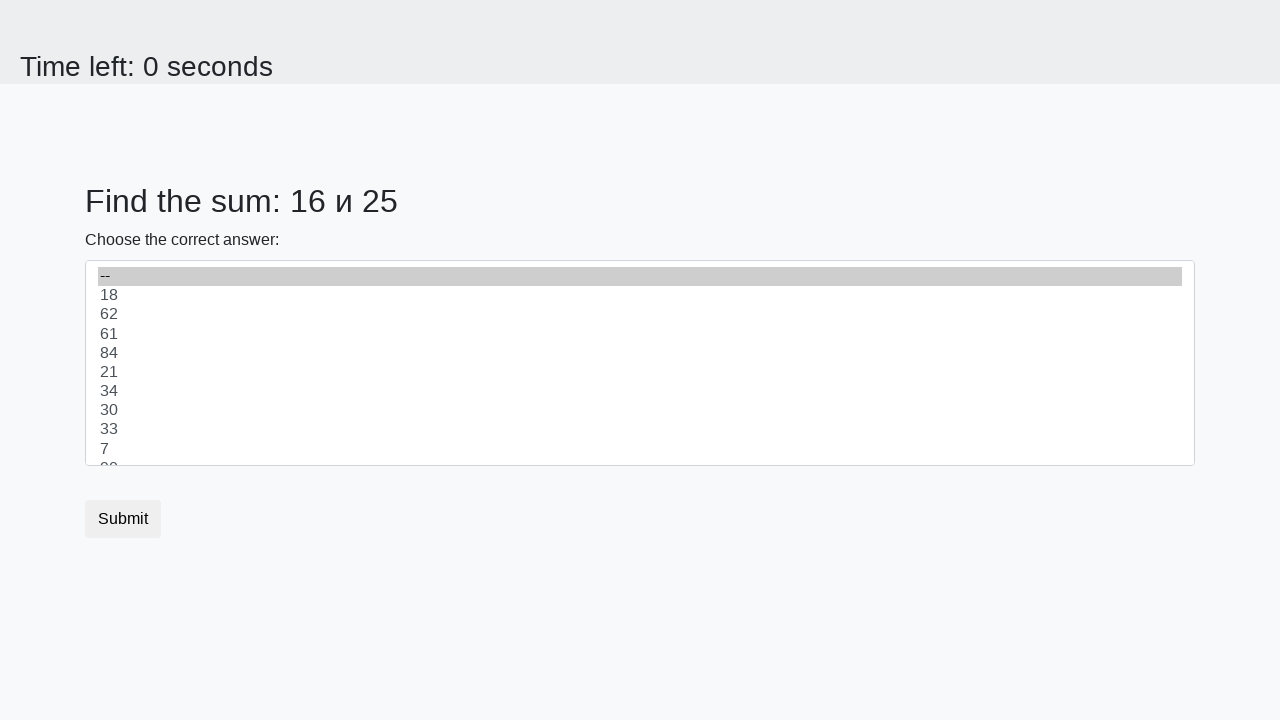

Retrieved number from #num1 element
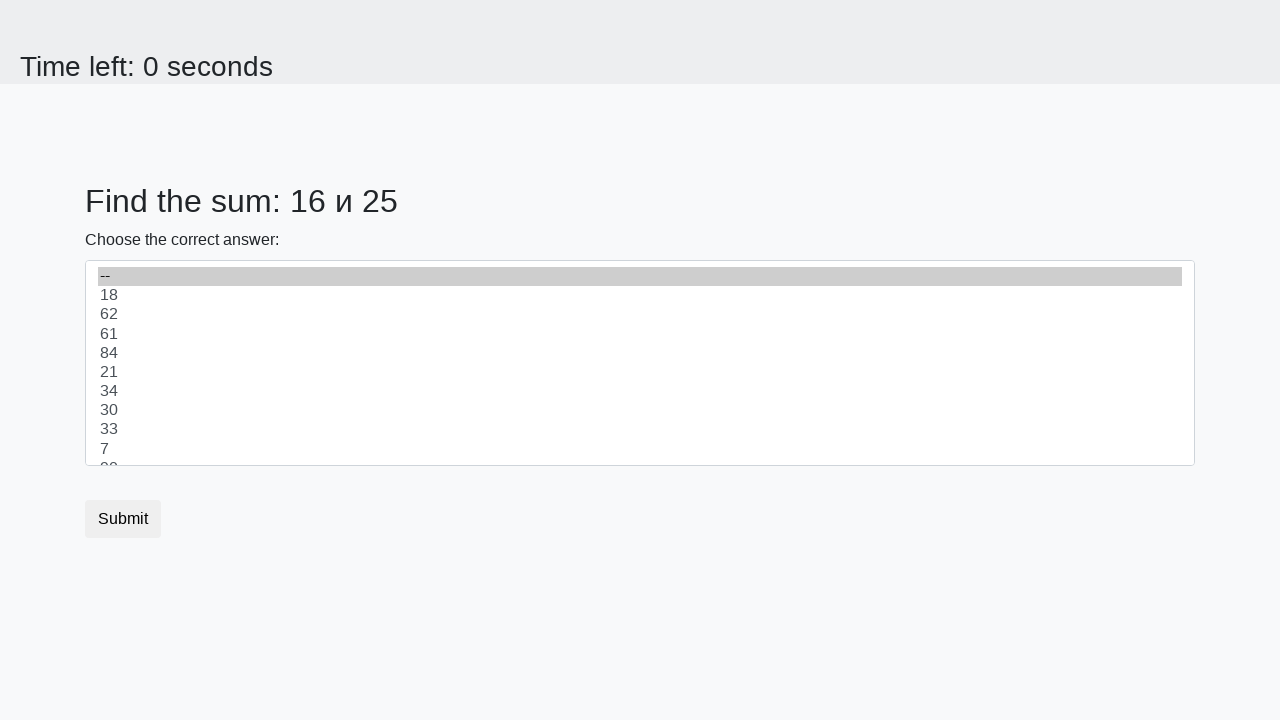

Calculated sum: 25 + 16 = 41
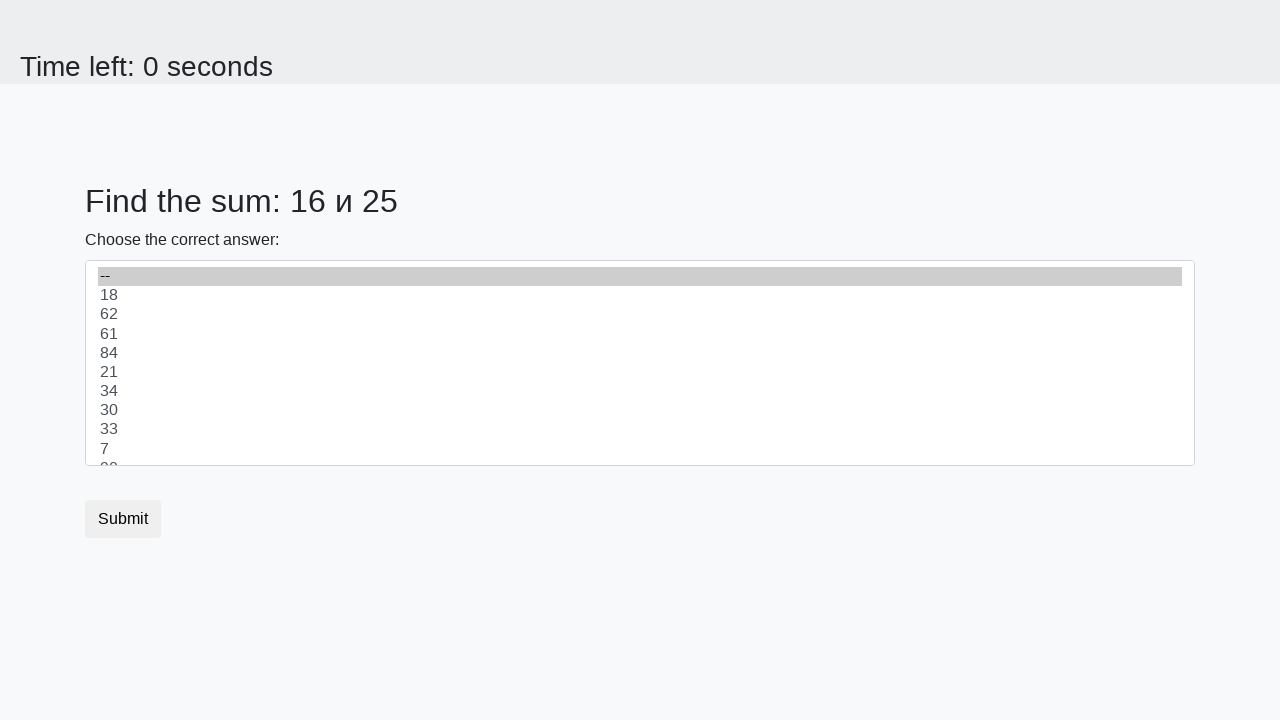

Selected sum value '41' from dropdown on select
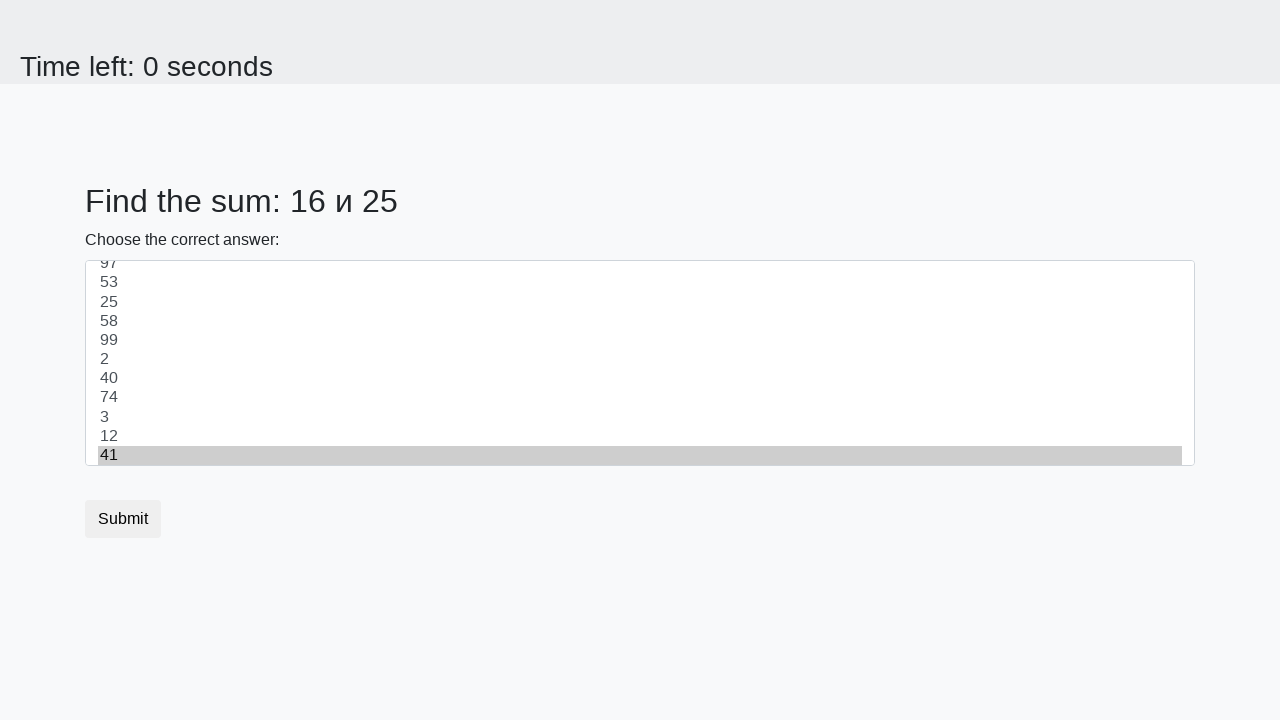

Clicked submit button to submit the form at (123, 519) on [type='submit']
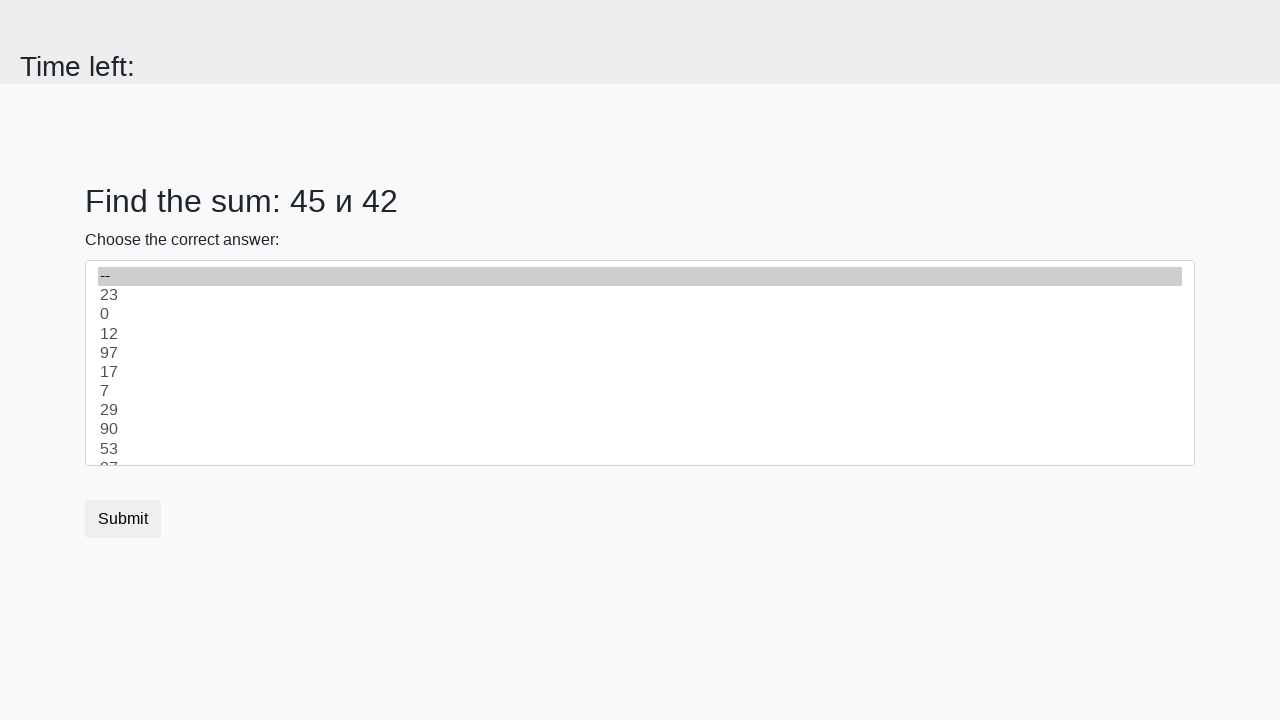

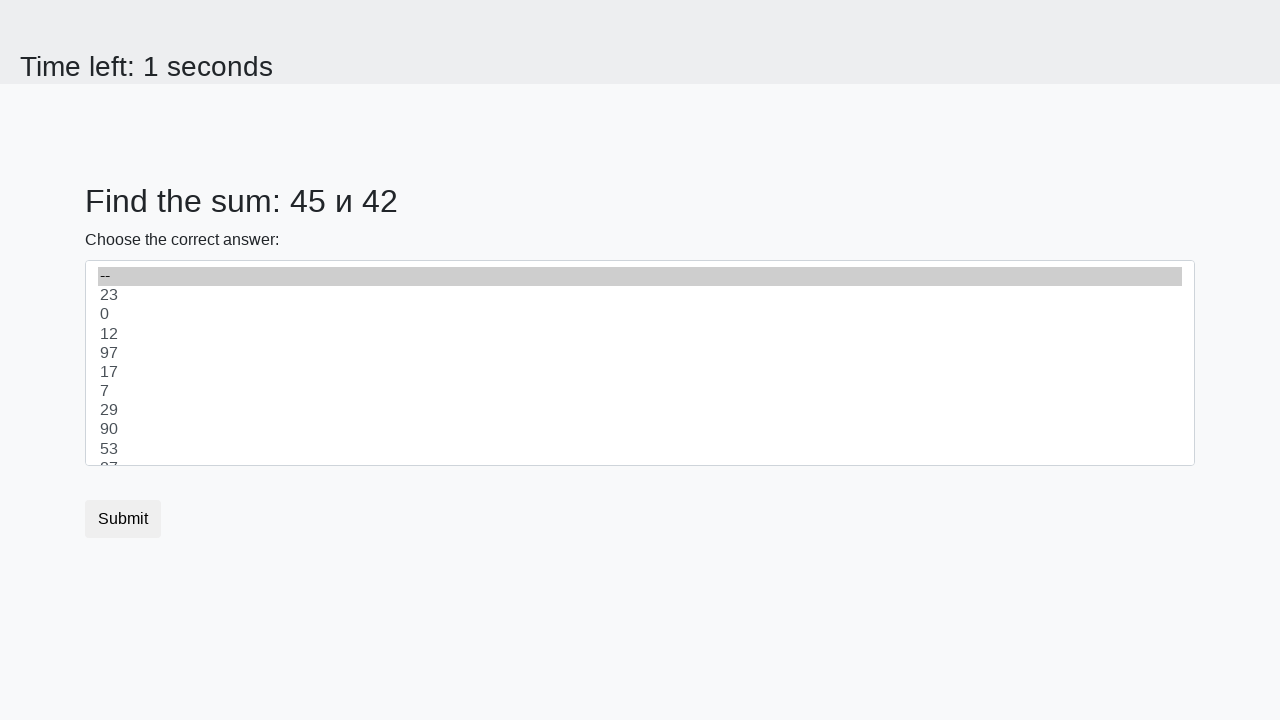